Clicks on the Furniture category link

Starting URL: https://www.target.com

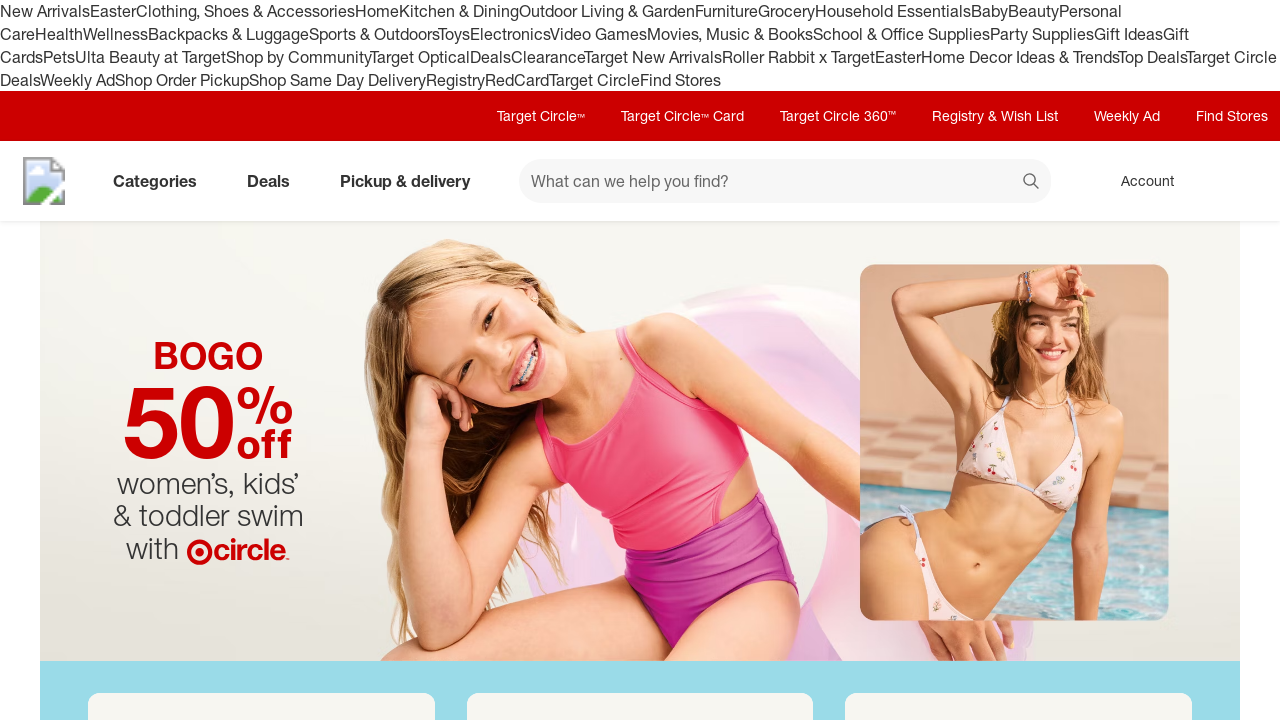

Clicked on the Furniture category link at (726, 11) on a:text('Furniture')
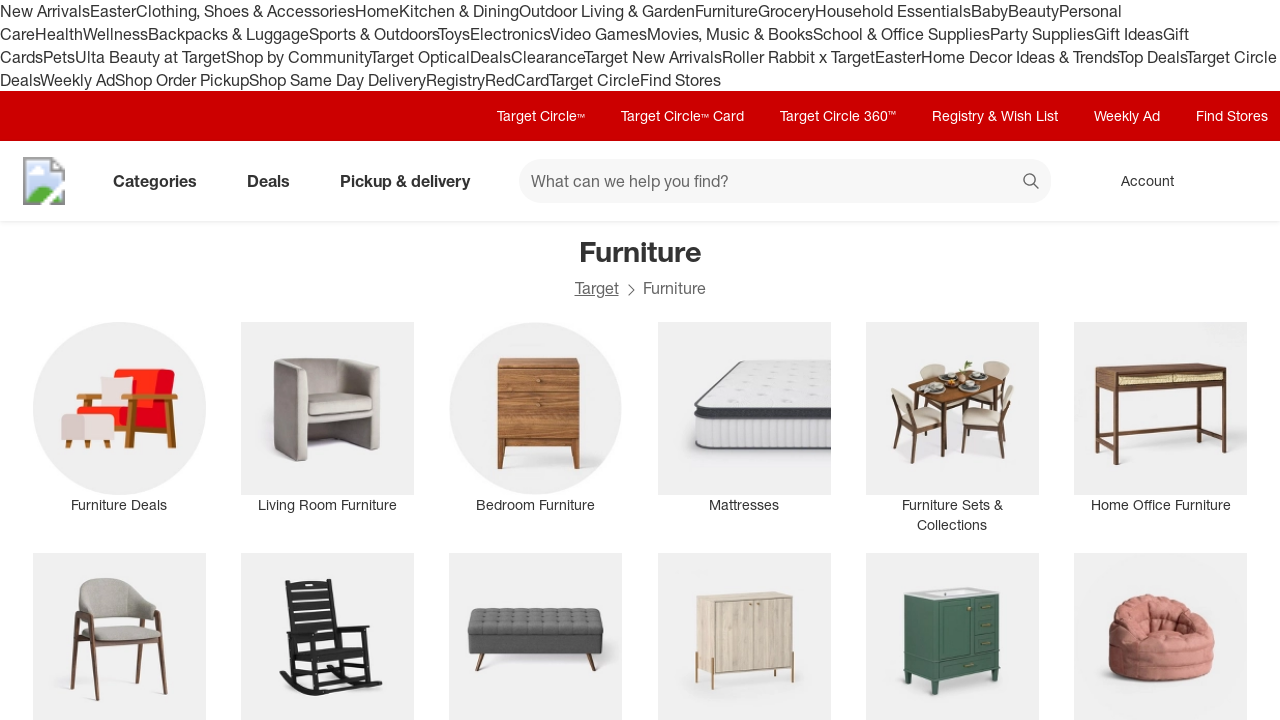

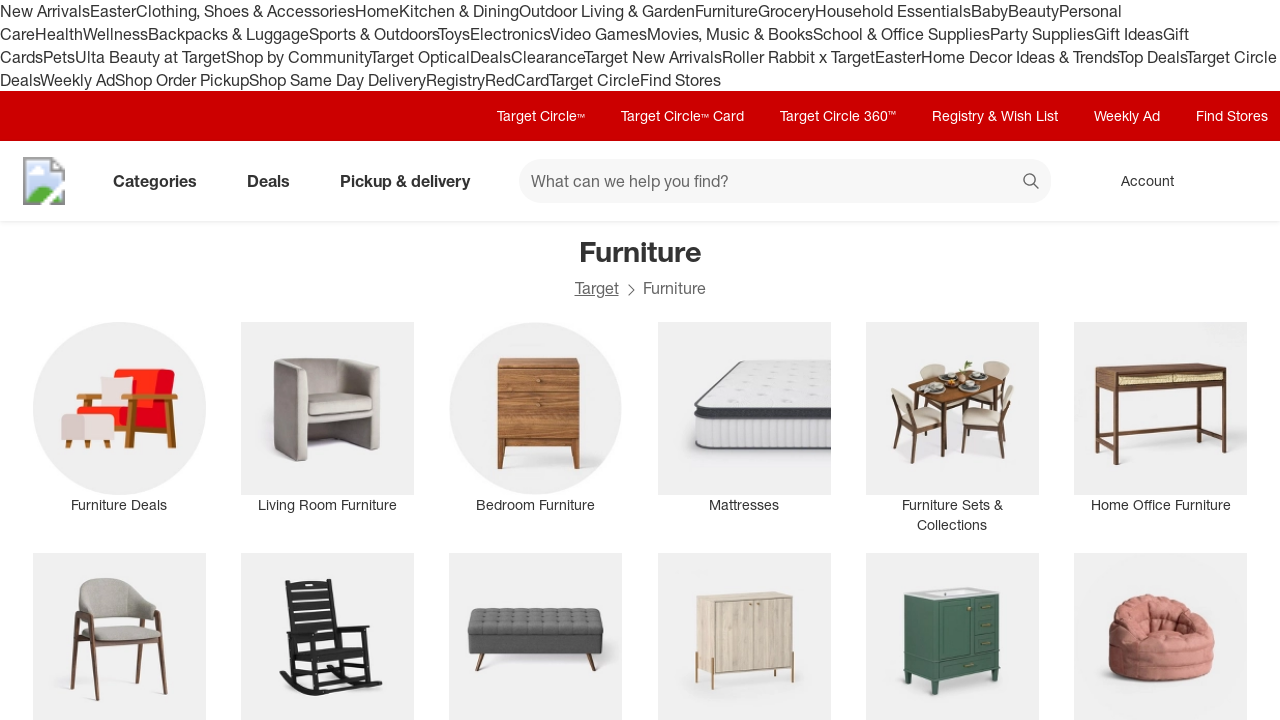